Tests JavaScript scroll functionality by scrolling down to a "CYDEO" link at the bottom of a large page, then scrolling back up to the "Home" link at the top.

Starting URL: https://practice.cydeo.com/large

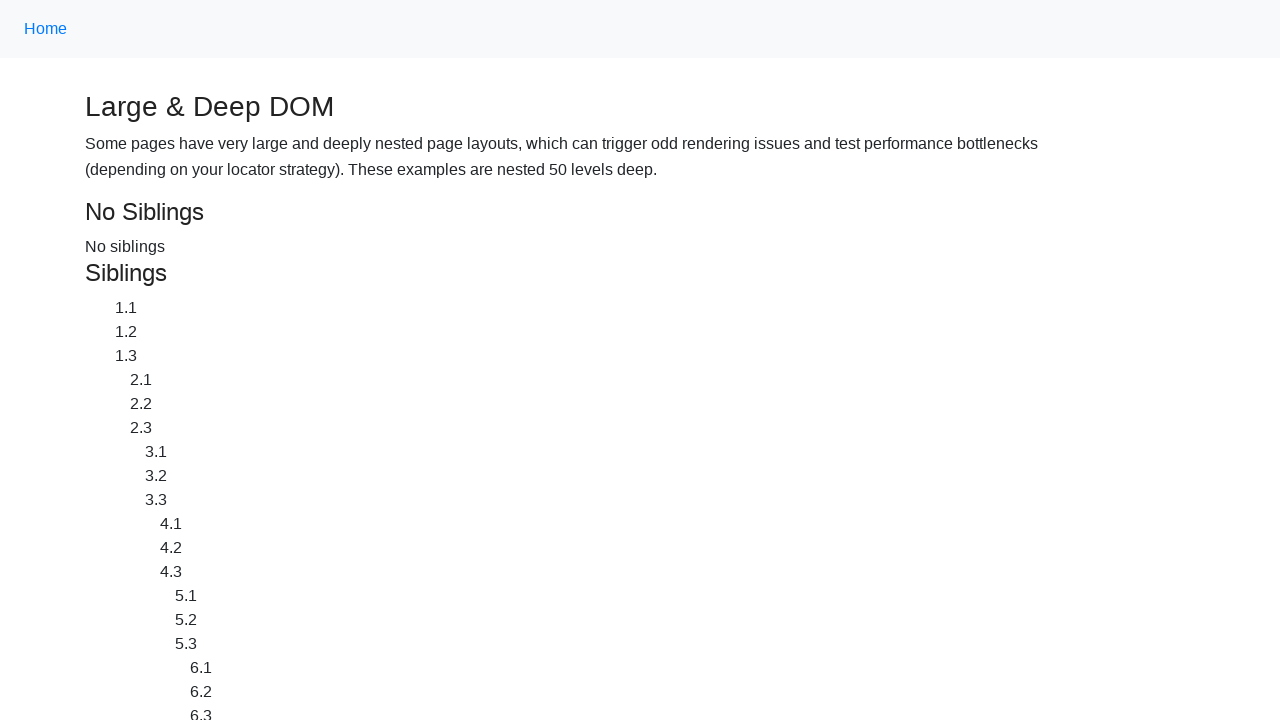

Located CYDEO link at the bottom of the page
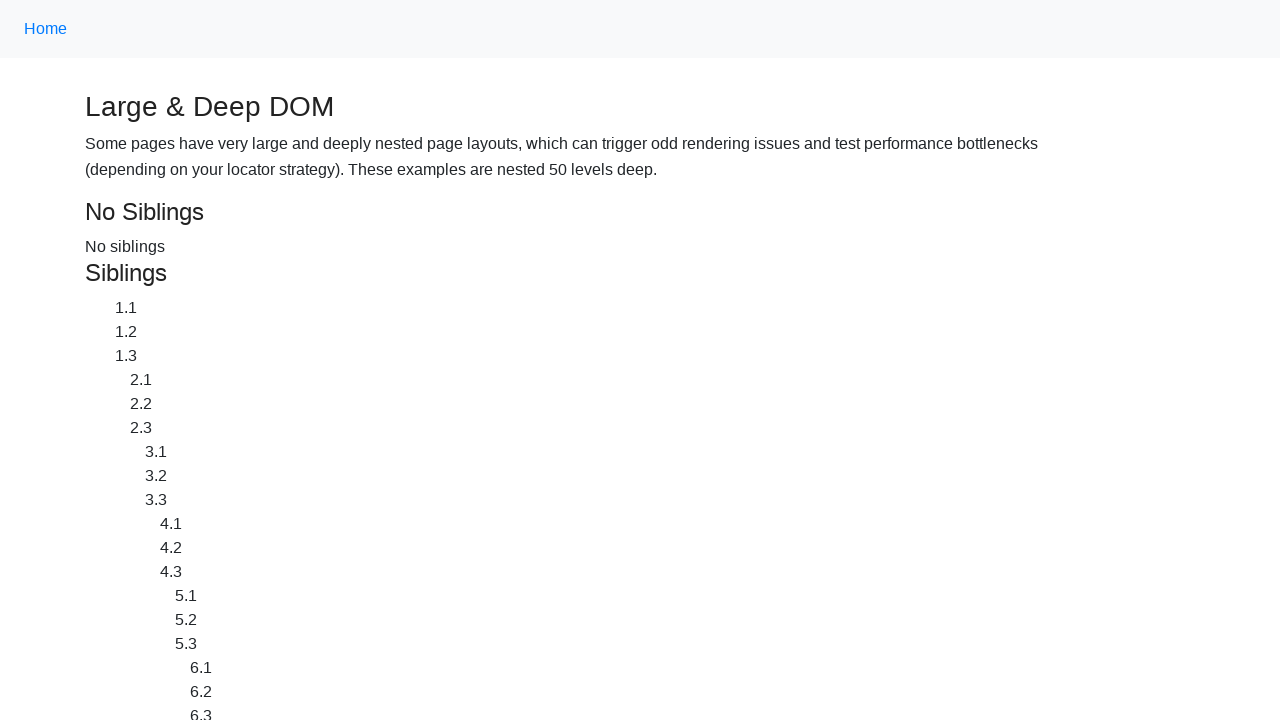

Located Home link at the top of the page
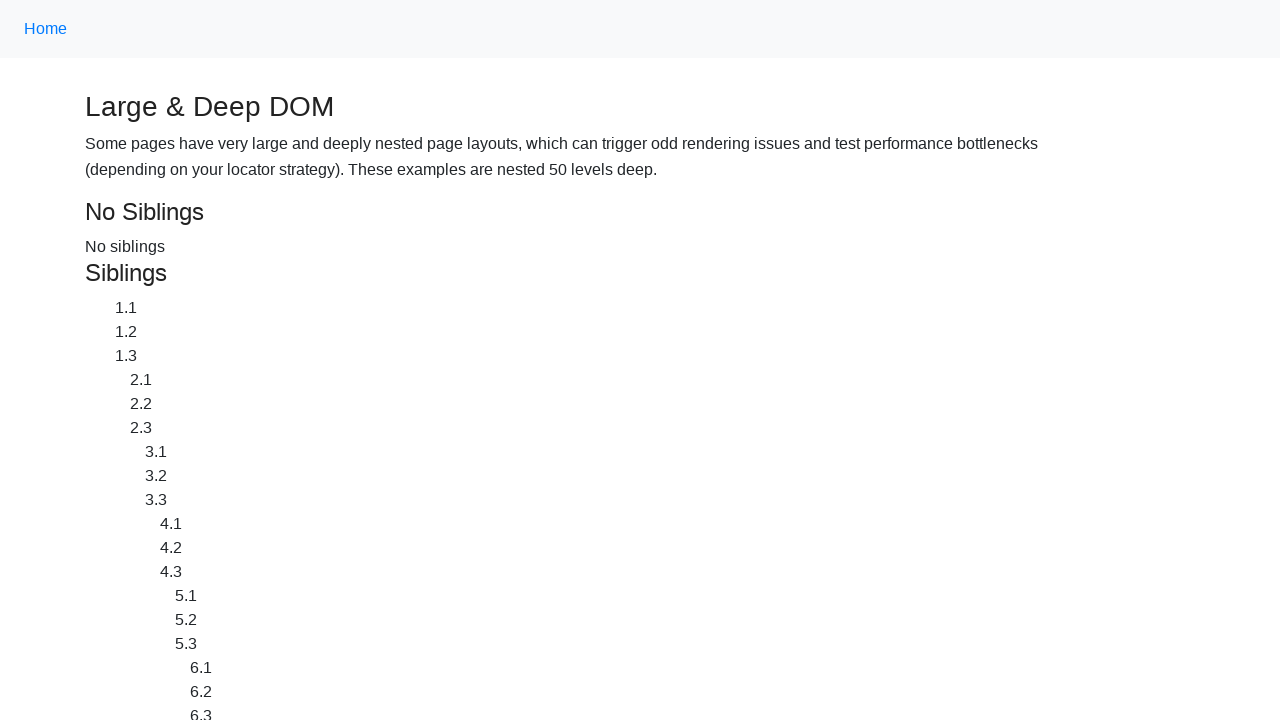

Scrolled down to CYDEO link at the bottom of the page
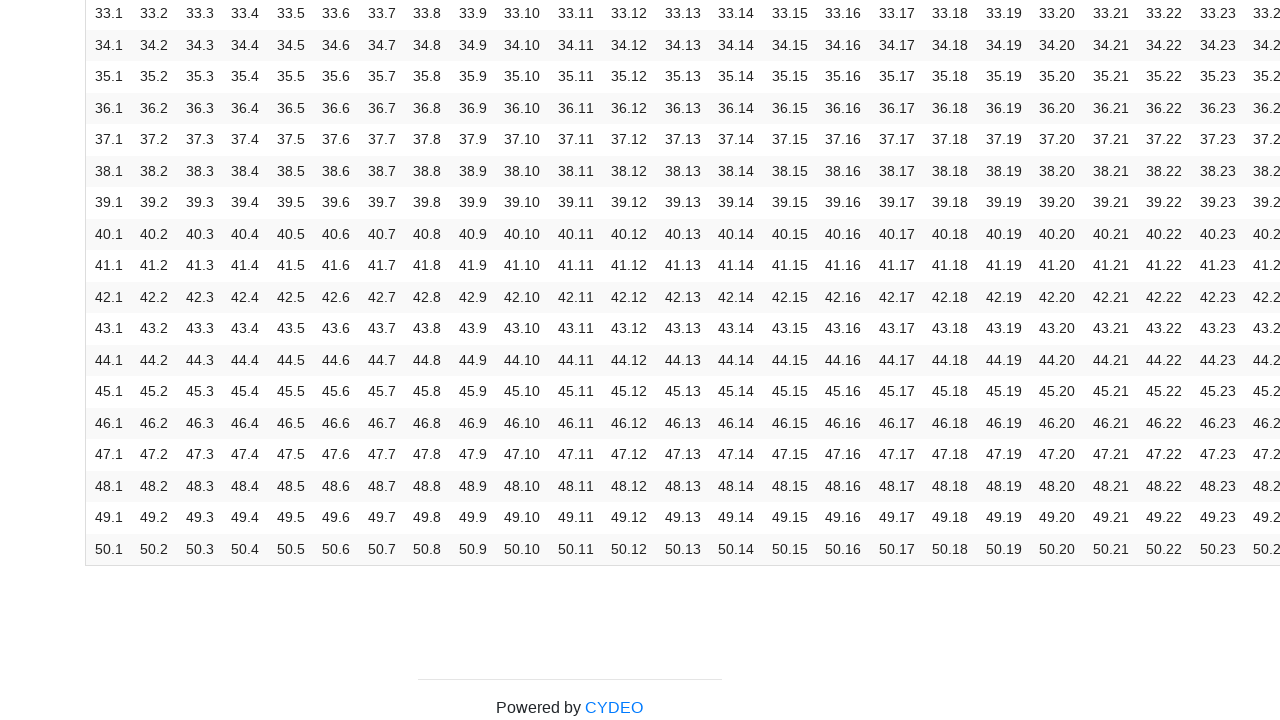

Scrolled up to Home link at the top of the page
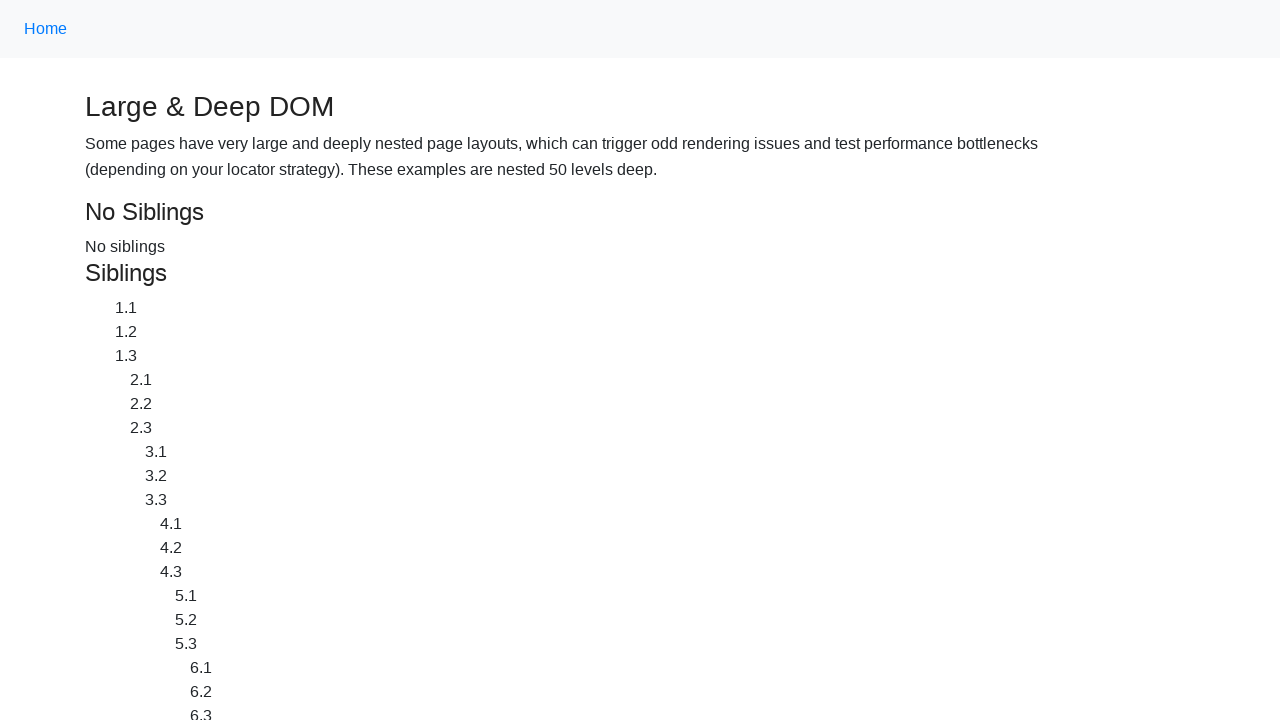

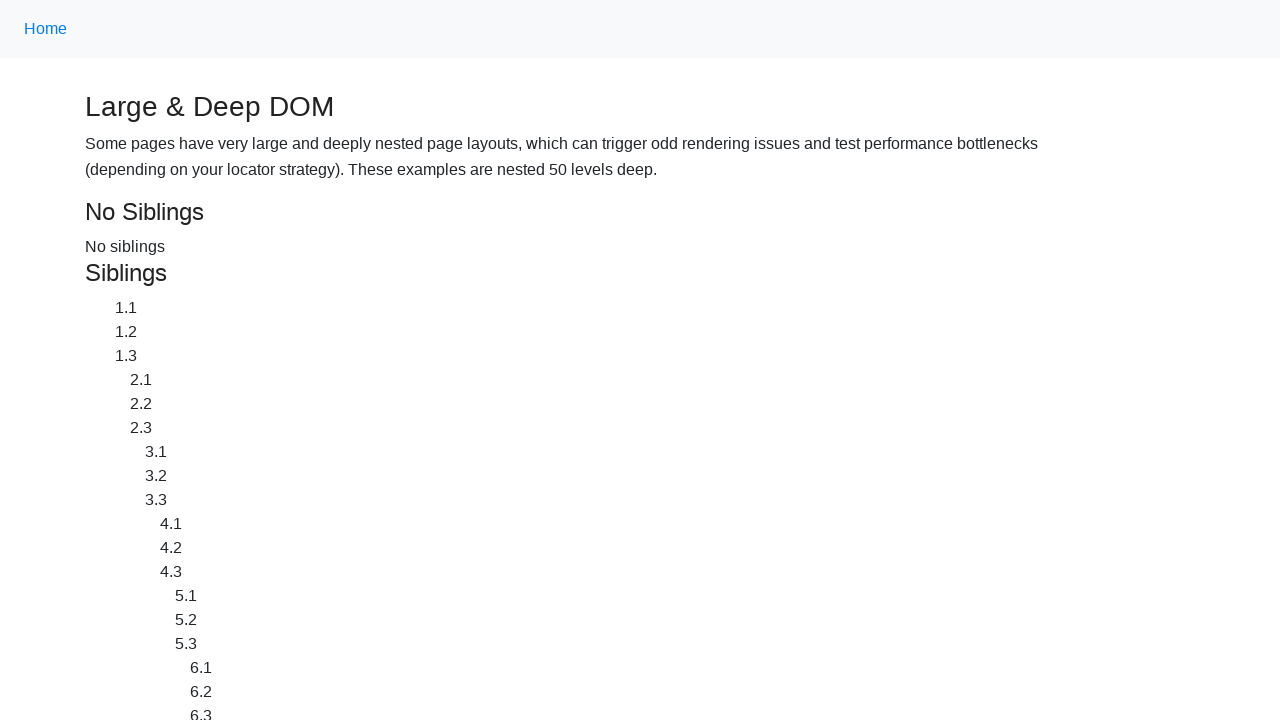